Tests new tab functionality by clicking a link that opens in a new tab, switching between tabs, and interacting with elements in both tabs

Starting URL: https://www.qa-practice.com/elements/new_tab/link

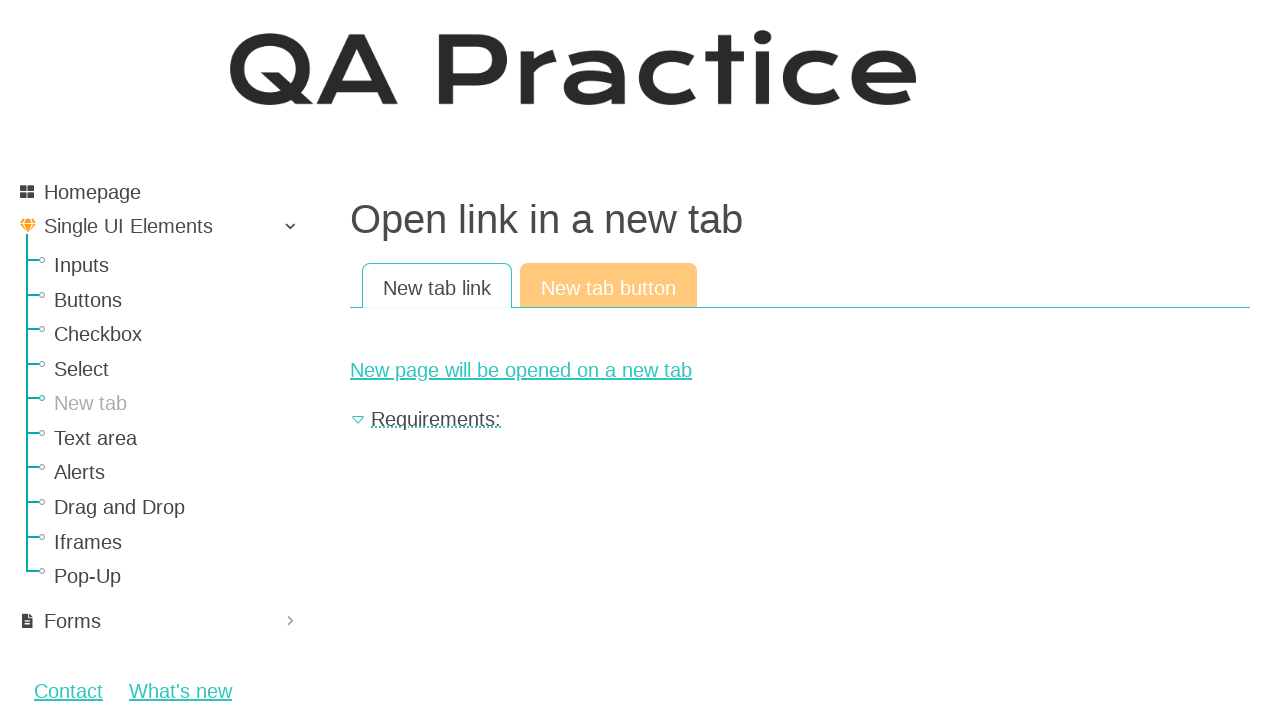

Clicked link that opens new tab at (800, 370) on #new-page-link
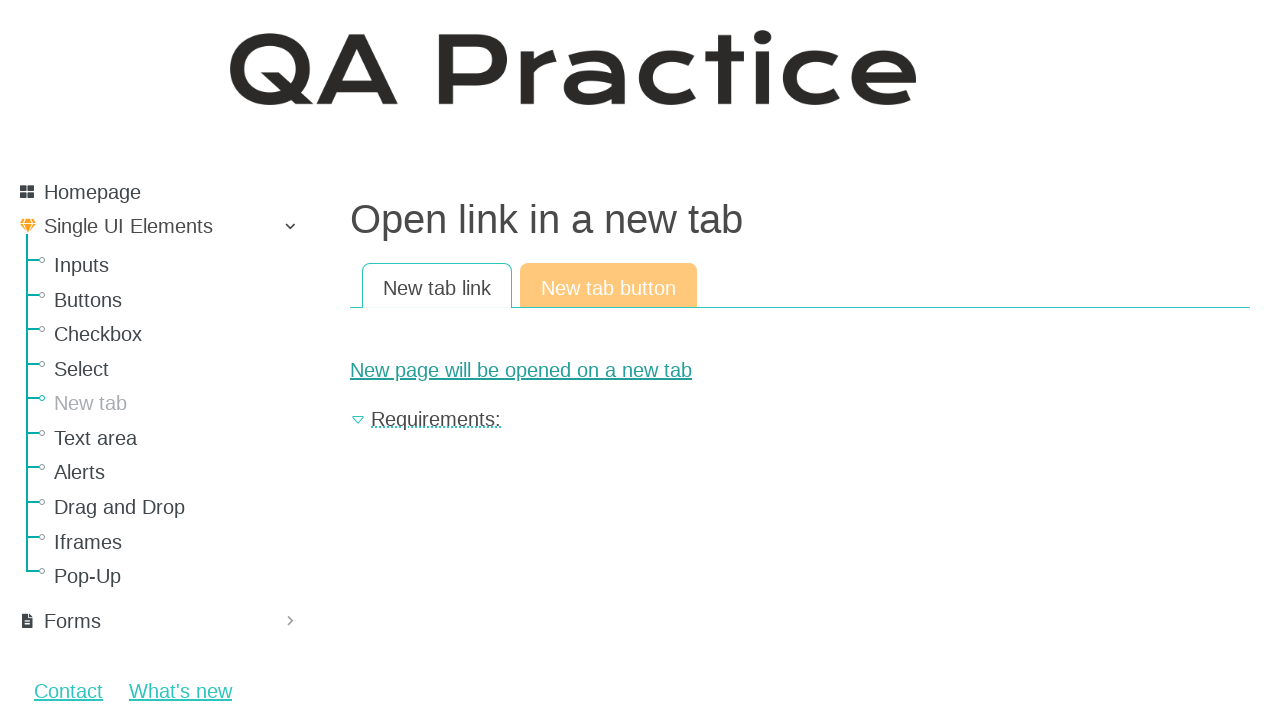

New tab opened and captured
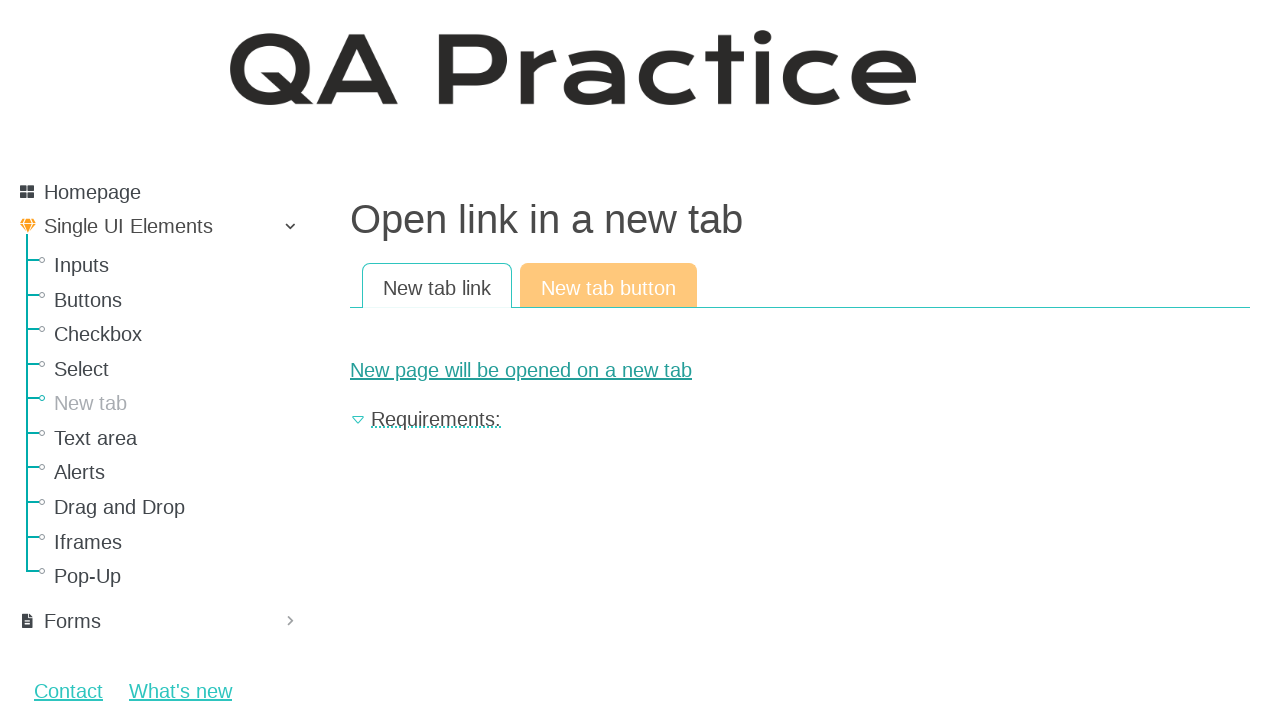

Retrieved result text from new tab
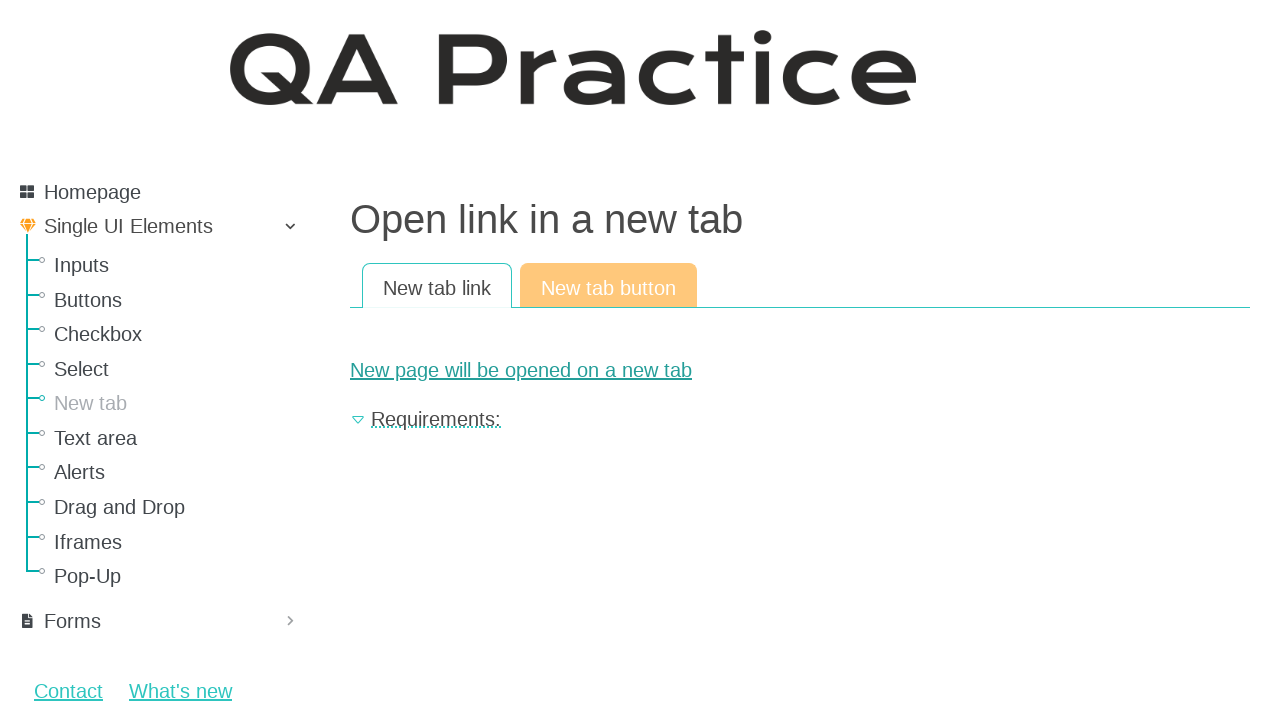

Closed new tab
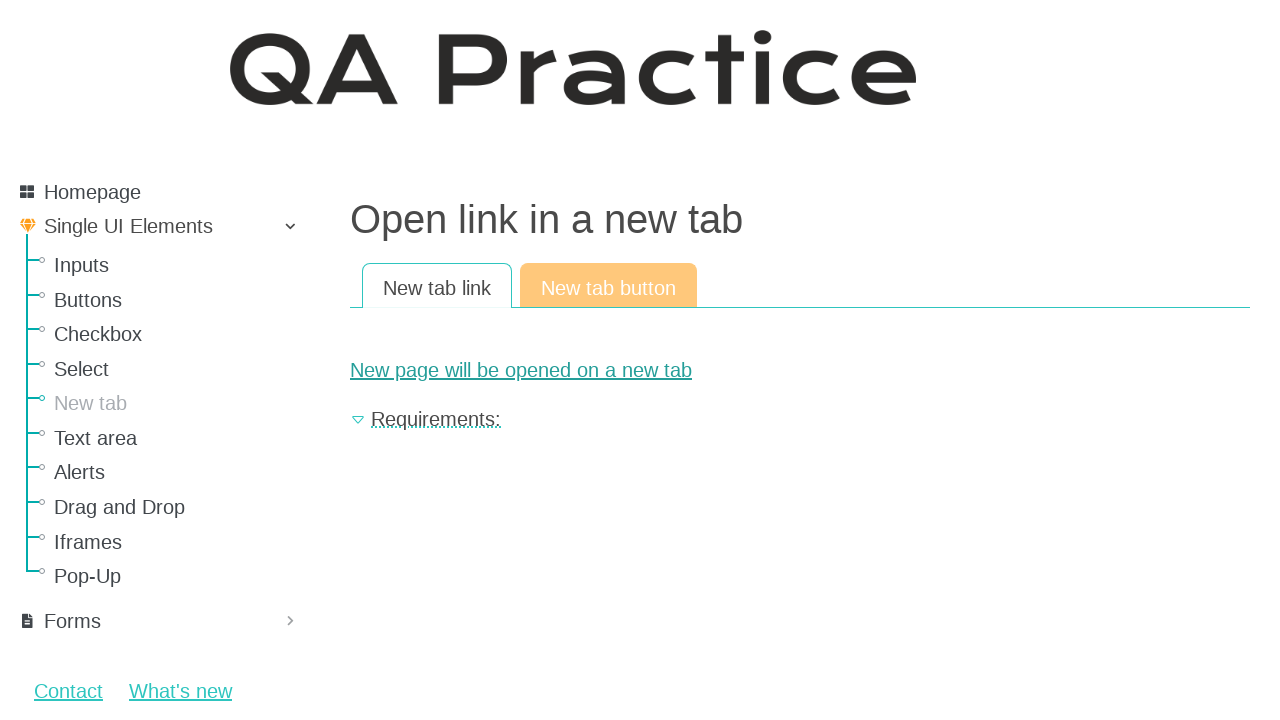

Retrieved href attribute from 'New tab button' link on original tab
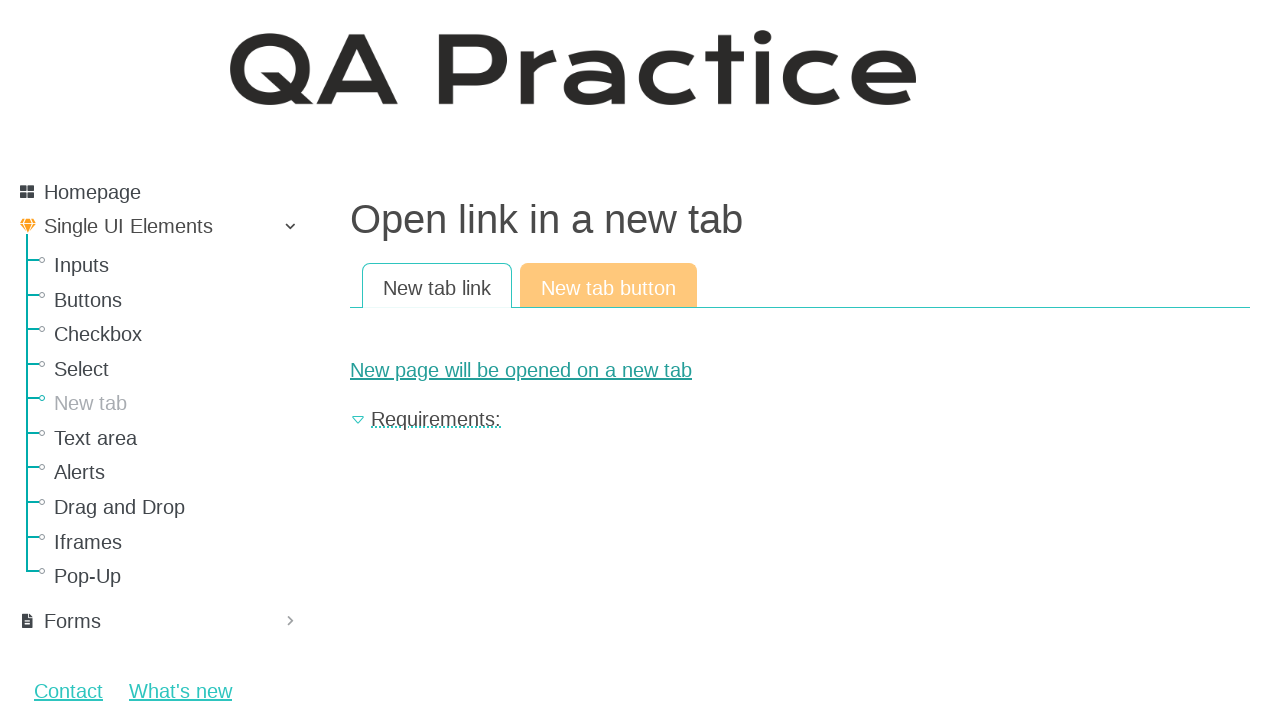

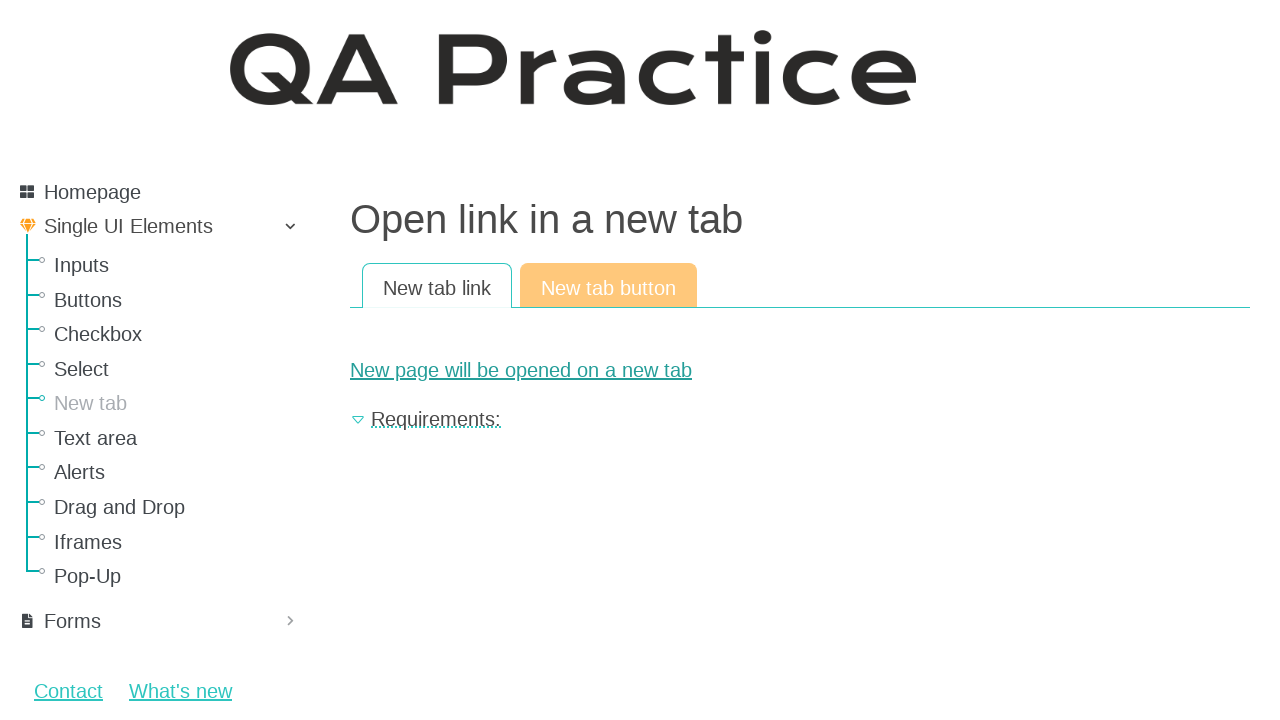